Navigates to GitHub homepage and verifies the page loads correctly by checking the title

Starting URL: https://github.com

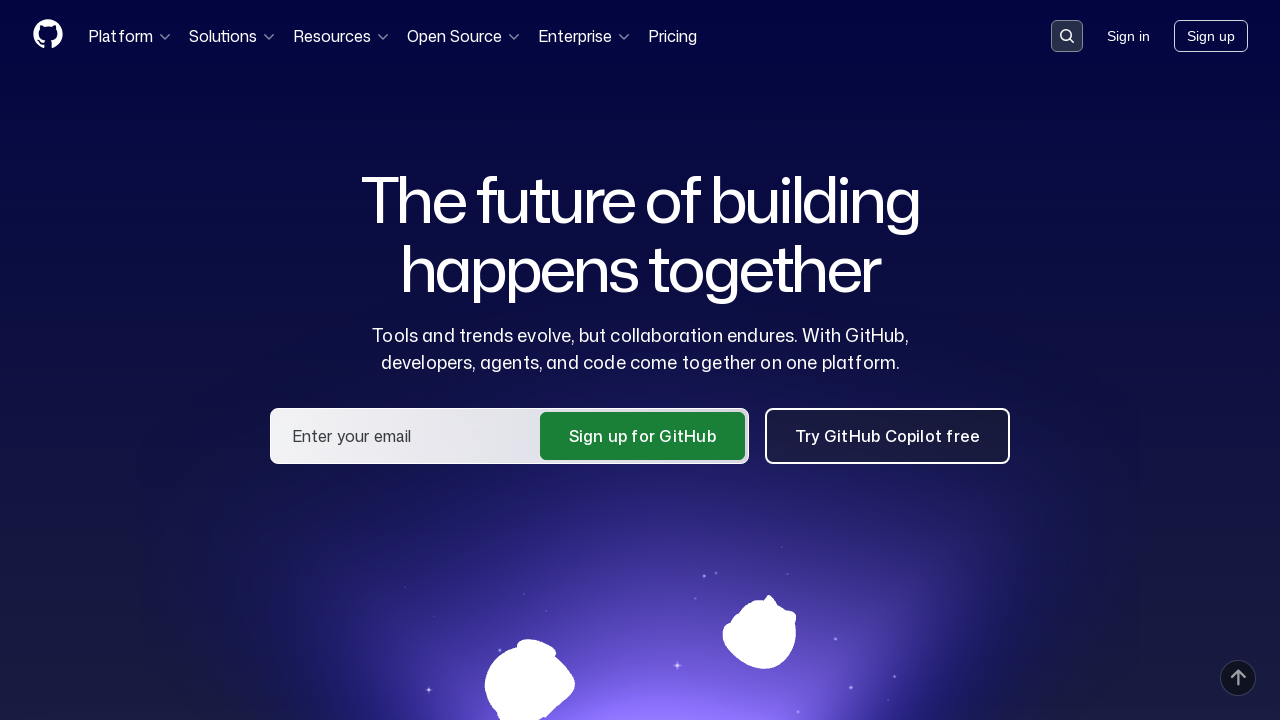

Navigated to GitHub homepage at https://github.com
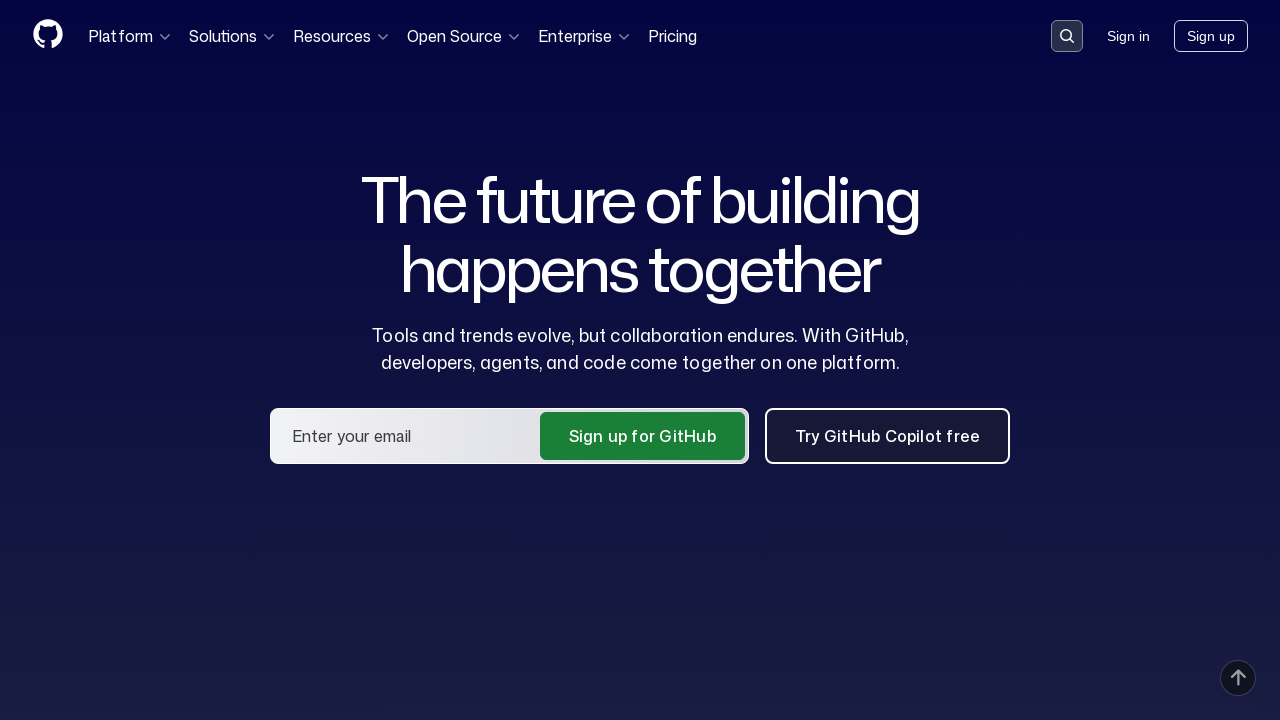

Verified page title contains 'GitHub'
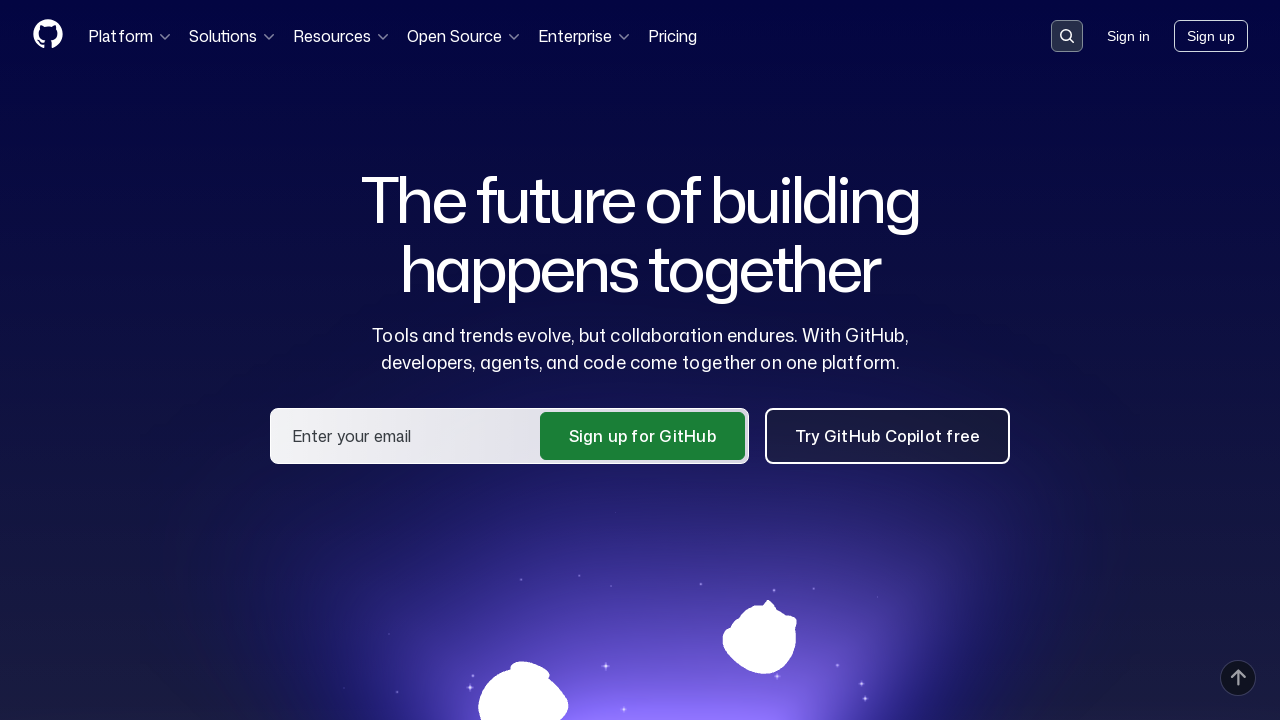

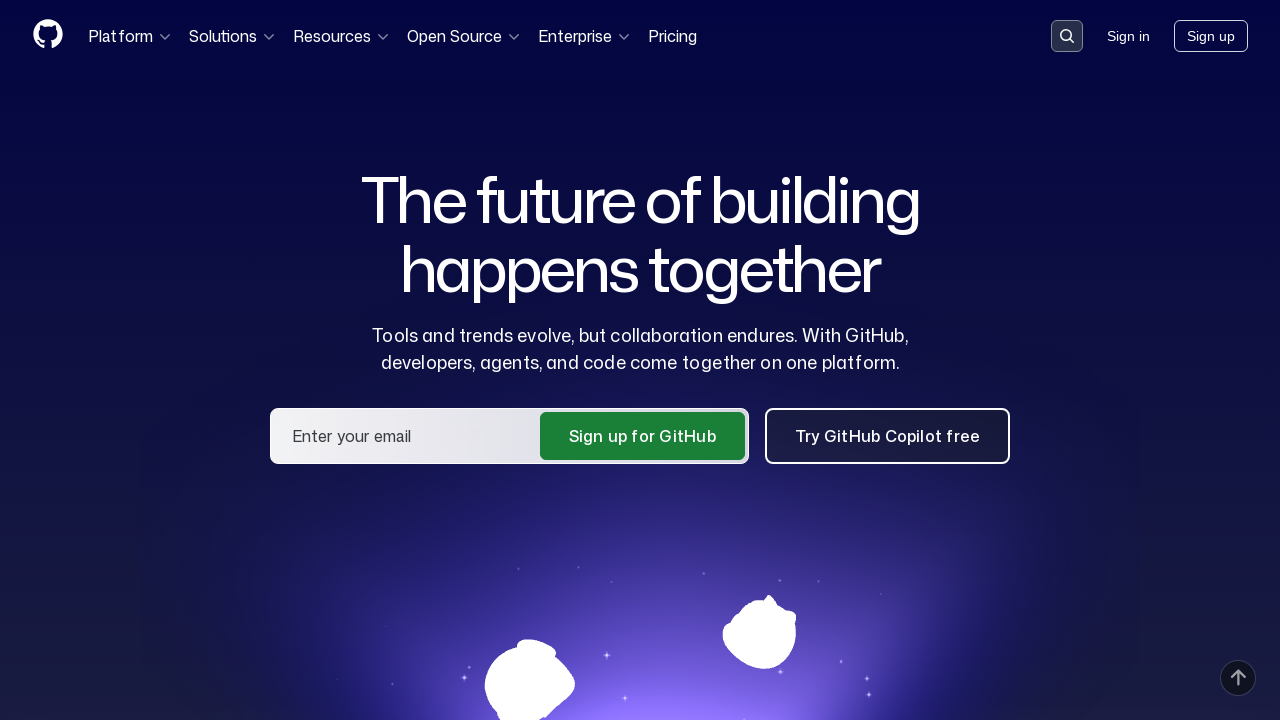